Tests various alert handling scenarios including simple alerts, confirmation dialogs, and prompt alerts on the LetCode practice site

Starting URL: https://letcode.in/alert

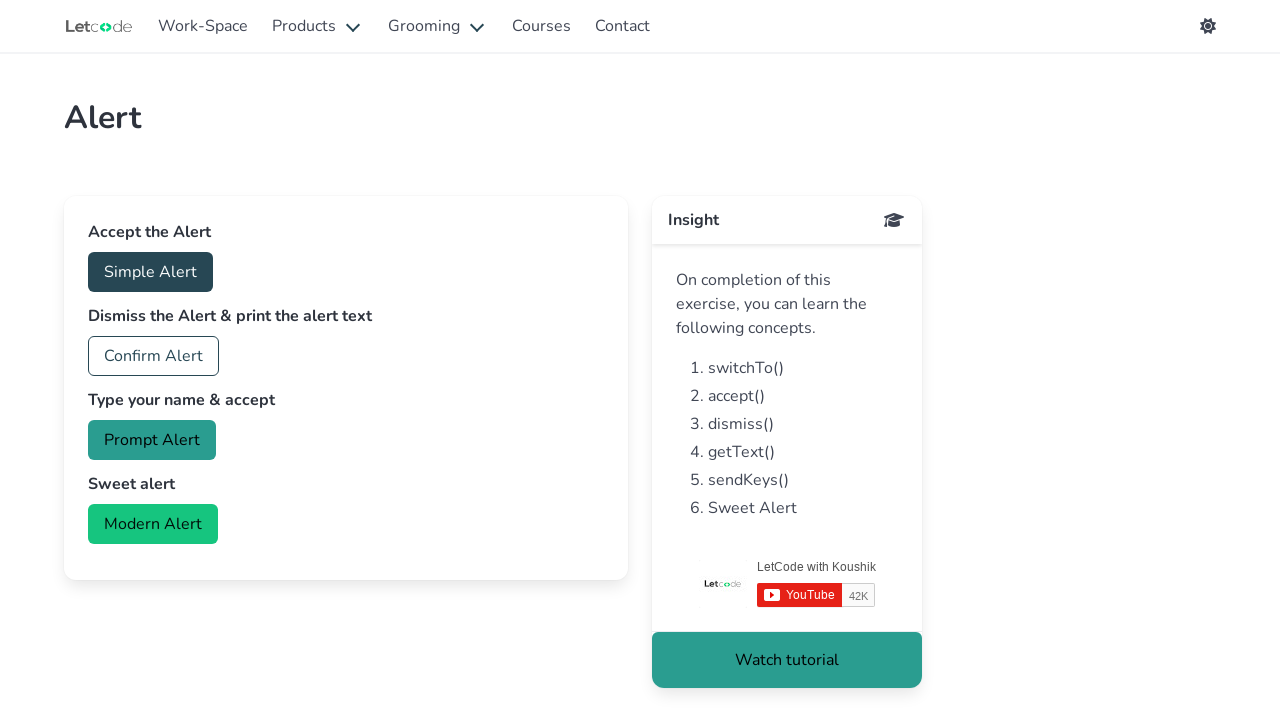

Clicked Simple Alert button at (150, 272) on xpath=//button[text()='Simple Alert']
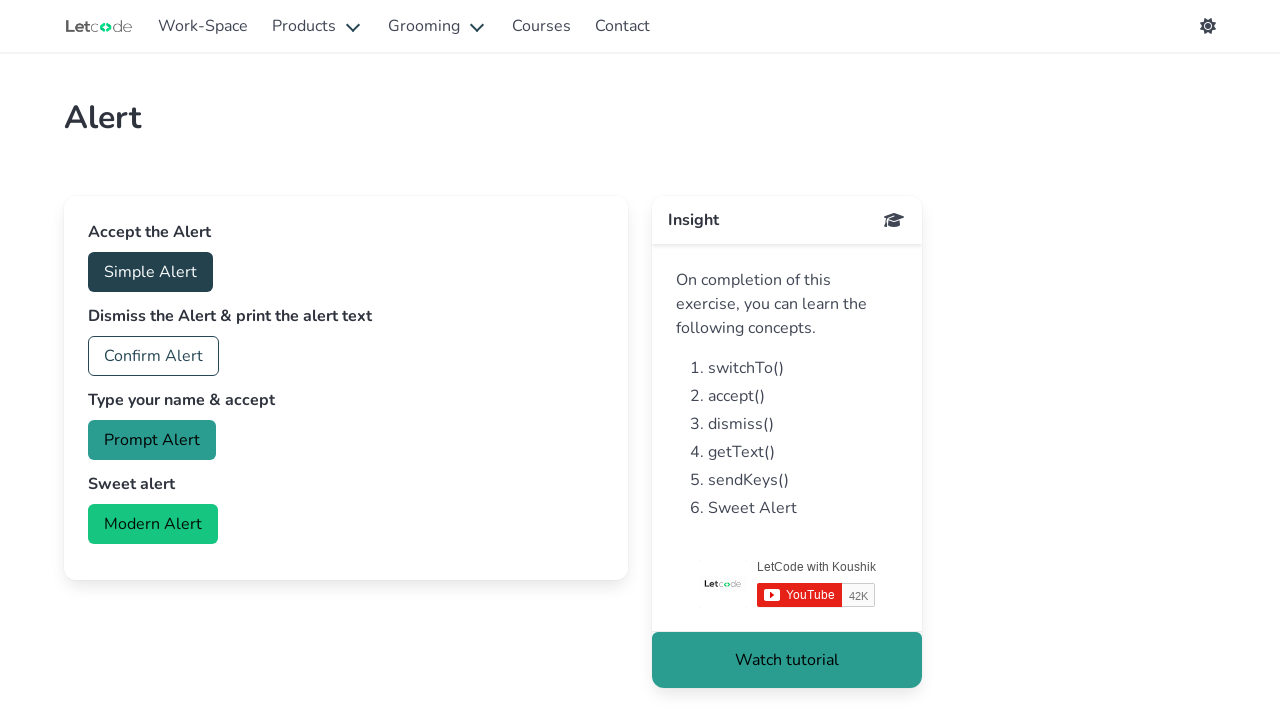

Set up dialog handler to accept simple alert
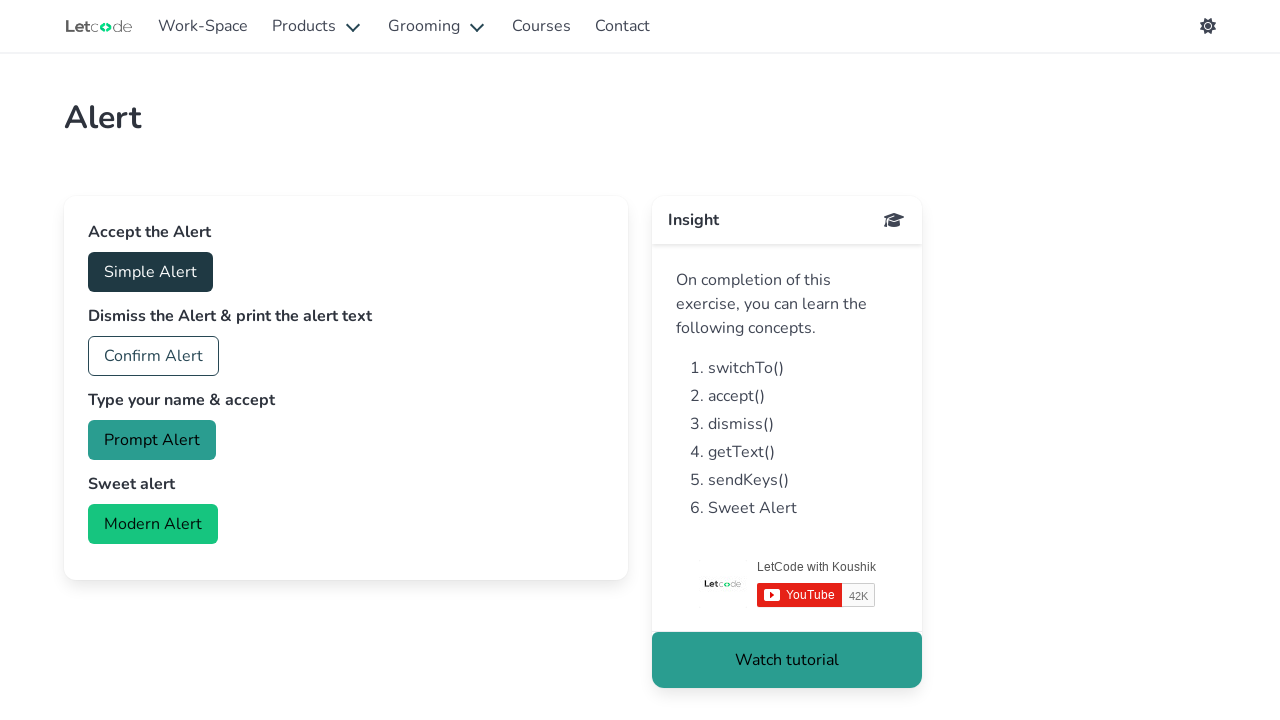

Clicked Confirm Alert button at (154, 356) on xpath=//button[text()='Confirm Alert']
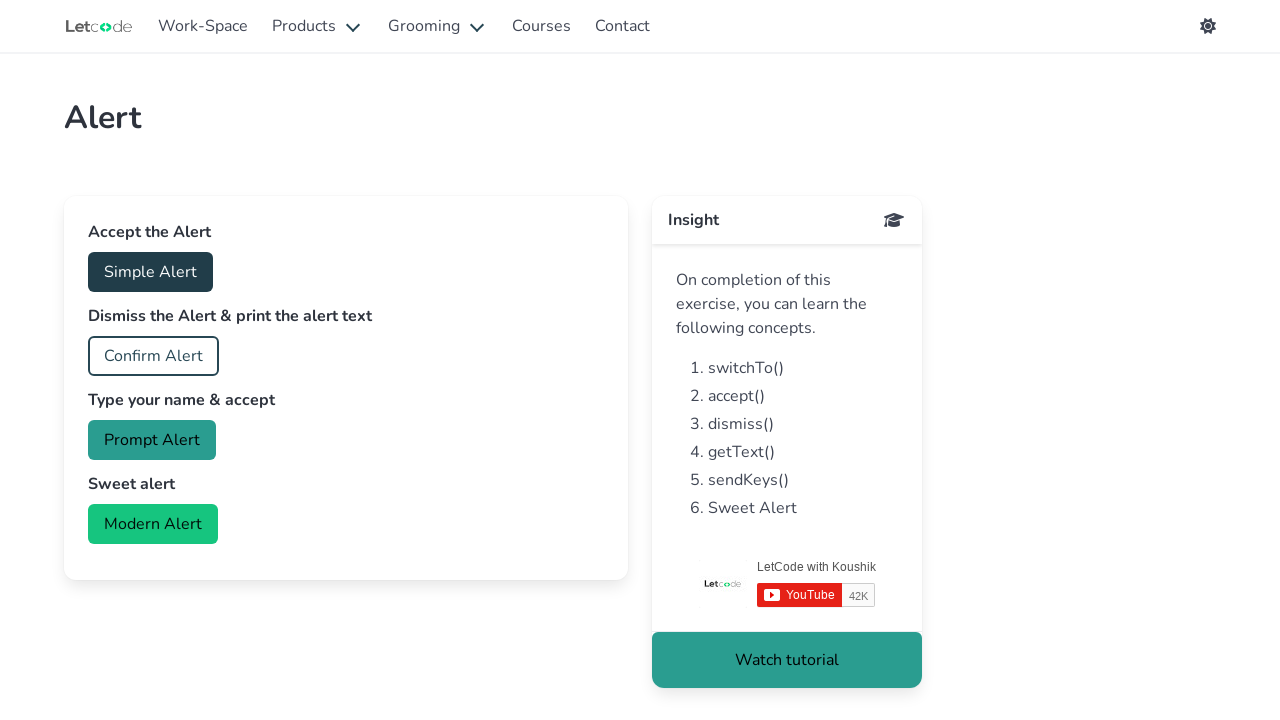

Set up dialog handler to dismiss confirmation alert
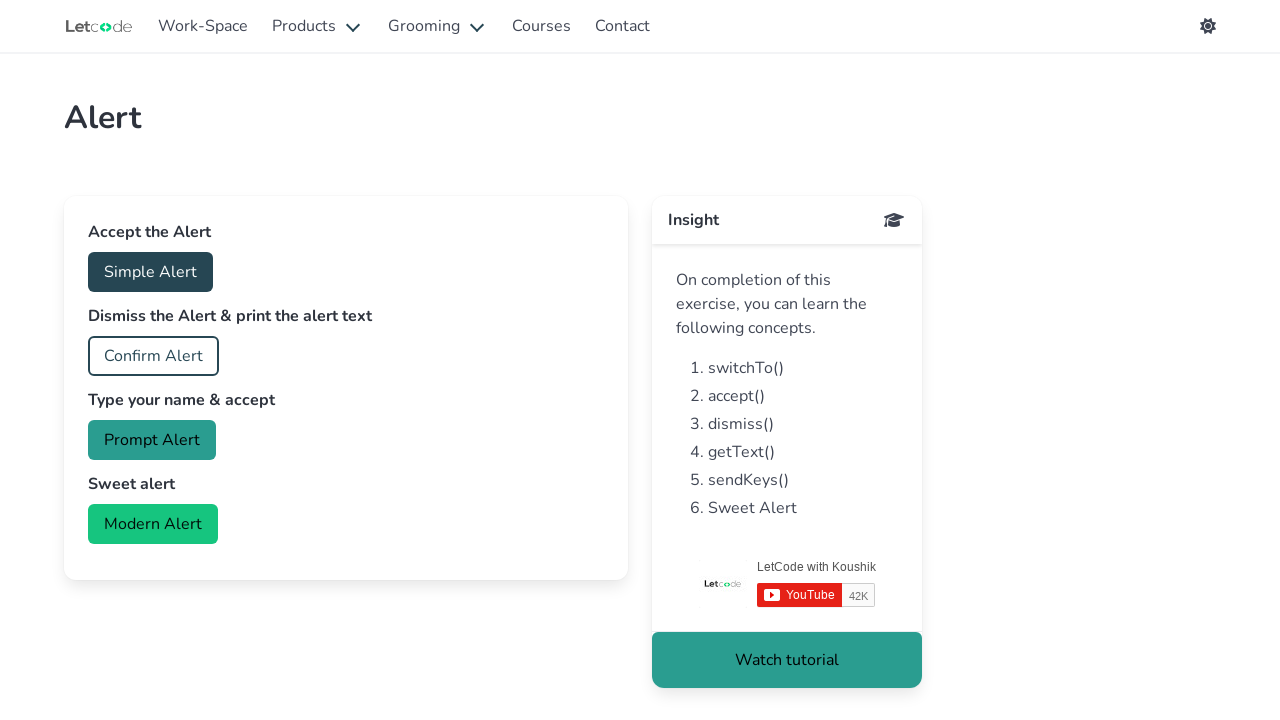

Set up dialog handler to accept prompt with 'Arjunan'
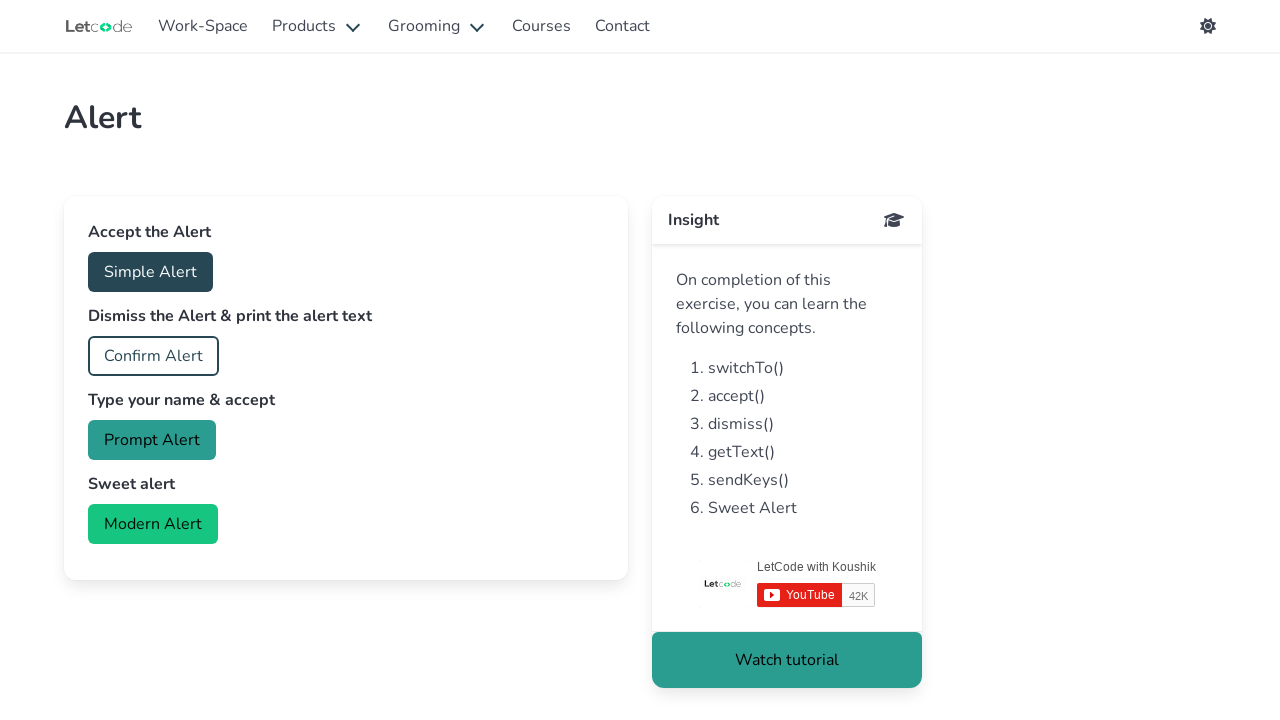

Clicked Prompt Alert button at (152, 440) on xpath=//button[text()='Prompt Alert']
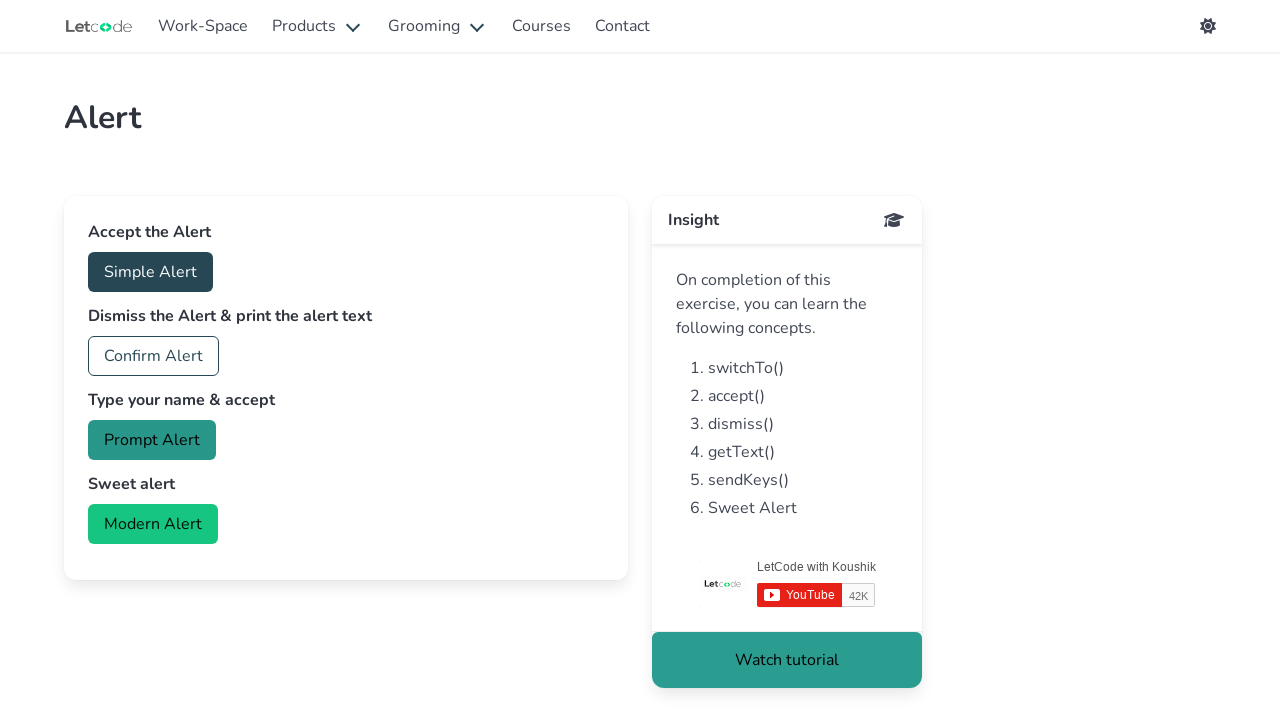

Clicked Modern Alert button at (153, 524) on xpath=//button[text()='Modern Alert']
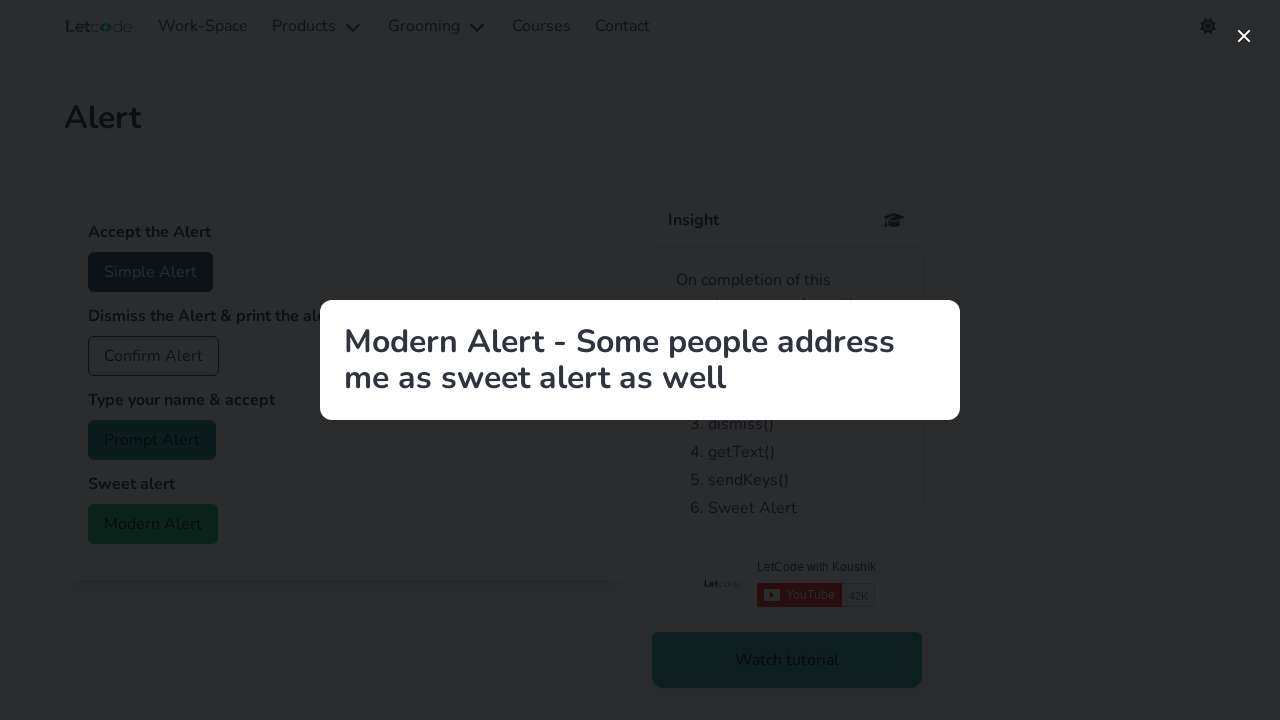

Waited for modern alert to appear
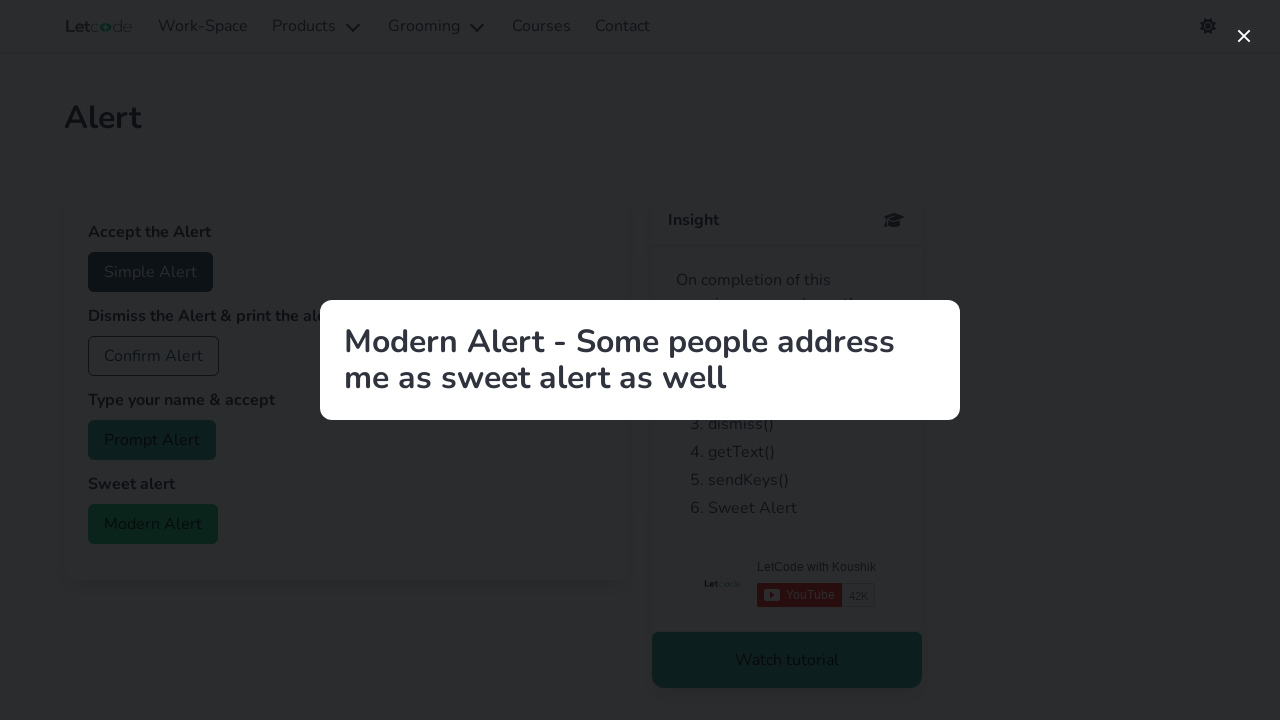

Closed modern alert by clicking the X button at (1244, 36) on .modal-close
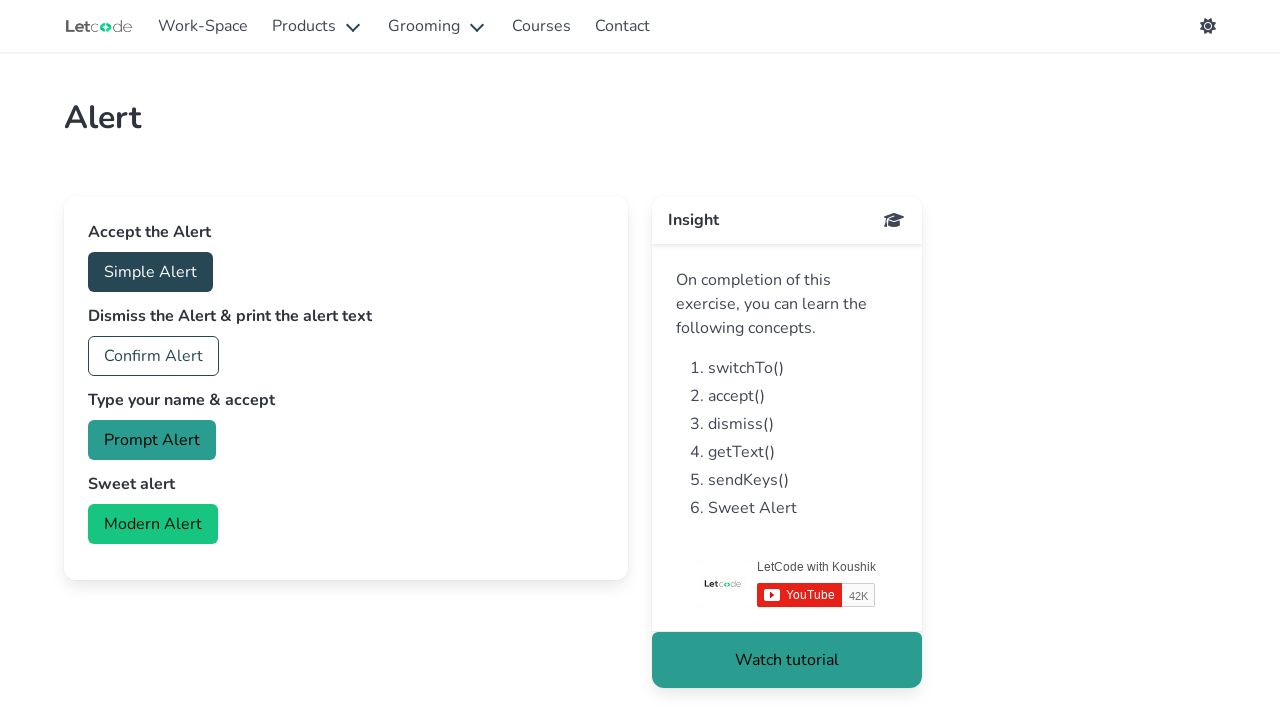

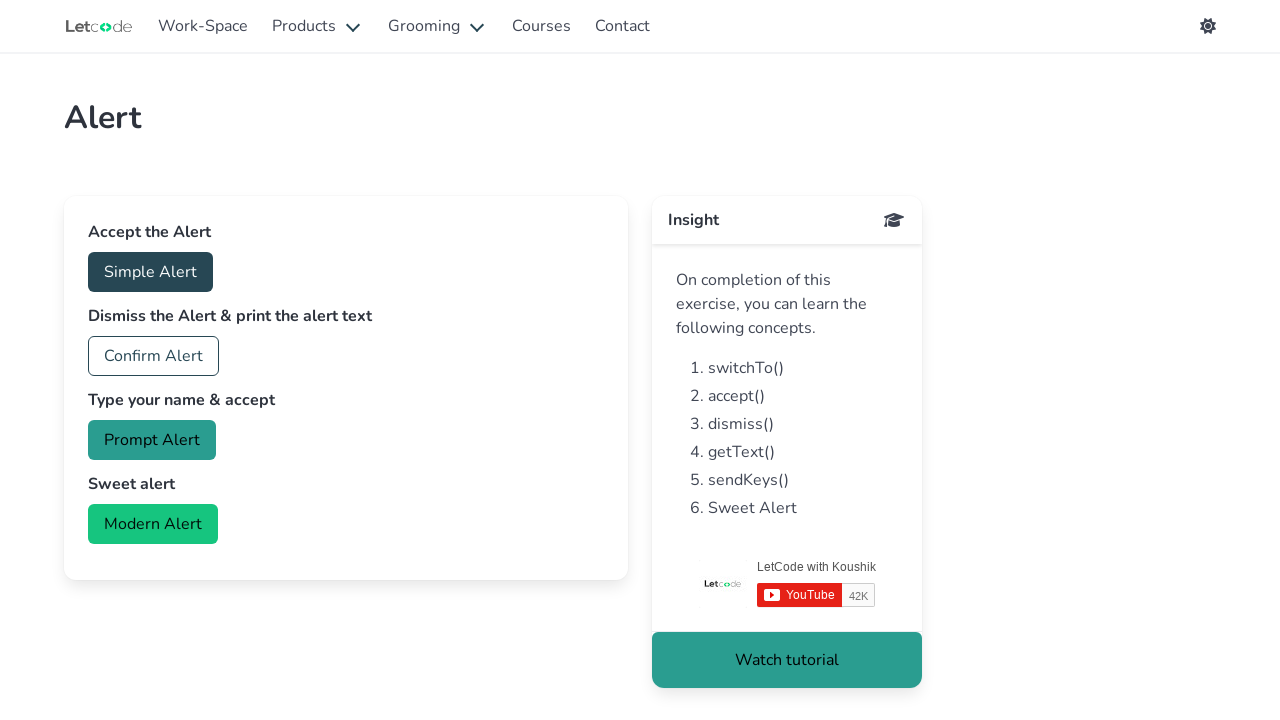